Navigates to Flipkart homepage and verifies that the current URL contains the expected string "flipkart"

Starting URL: https://www.flipkart.com/

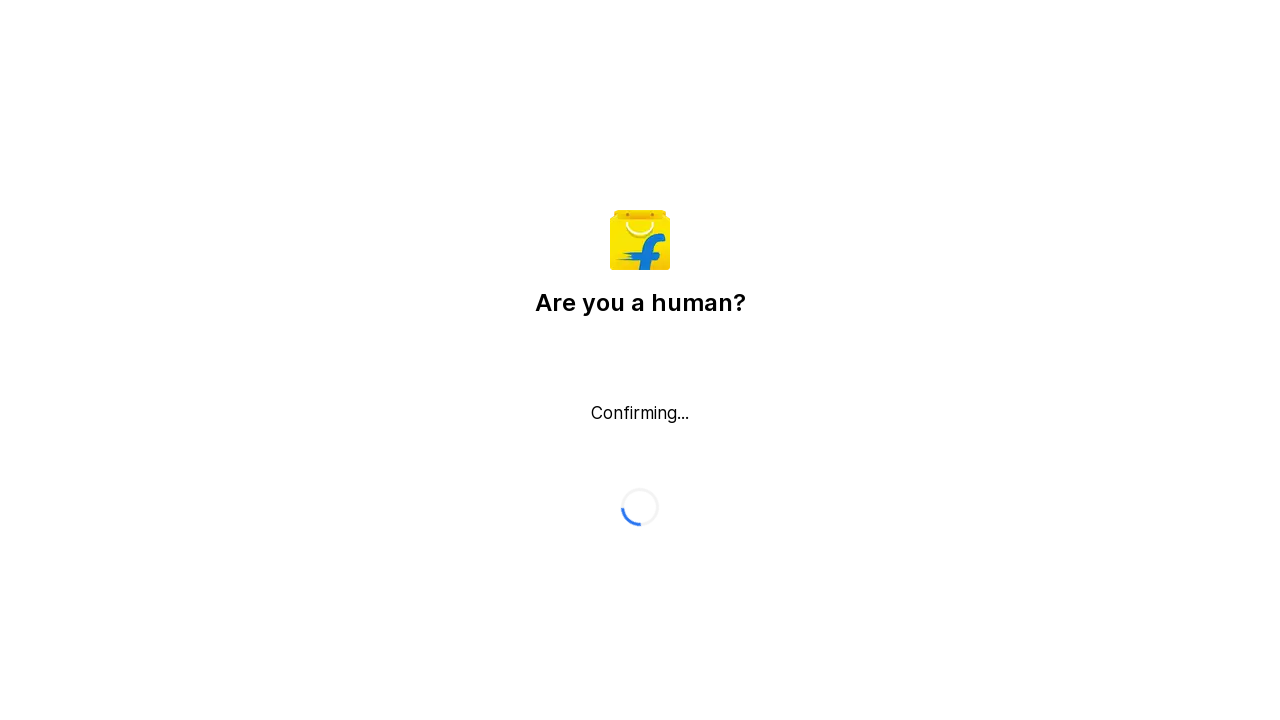

Navigated to Flipkart homepage at https://www.flipkart.com/
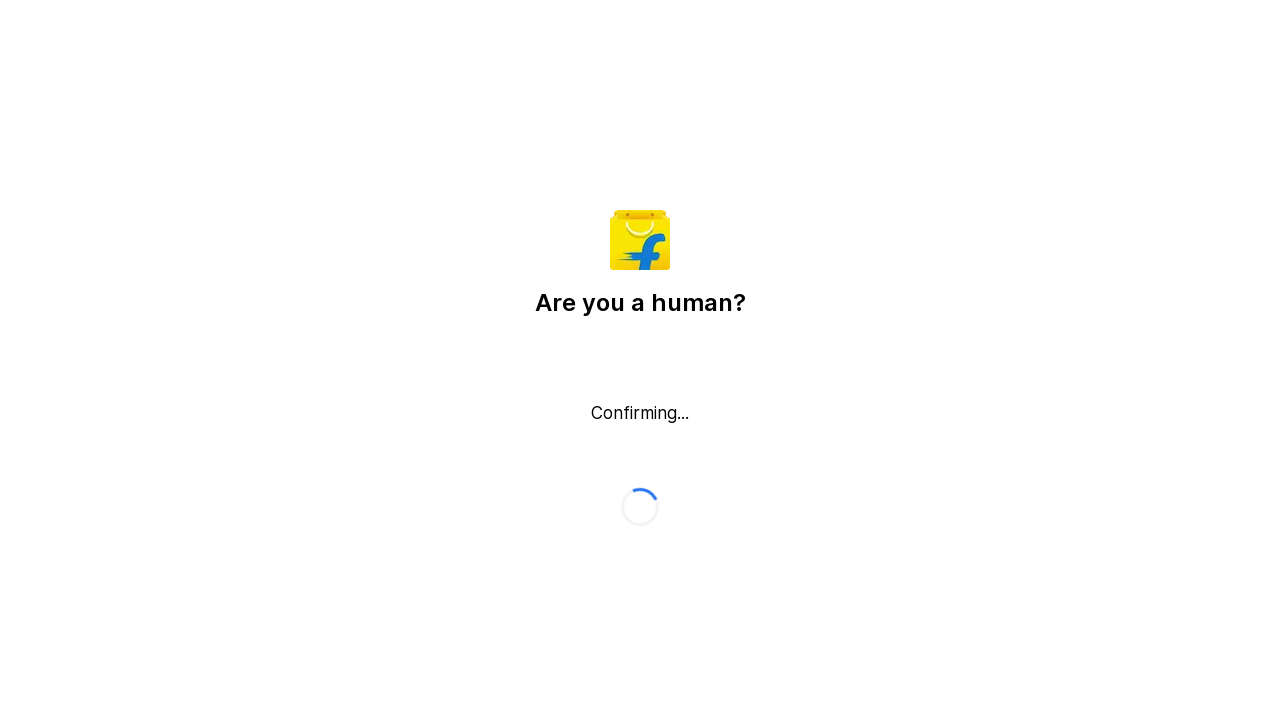

Page loaded with domcontentloaded state
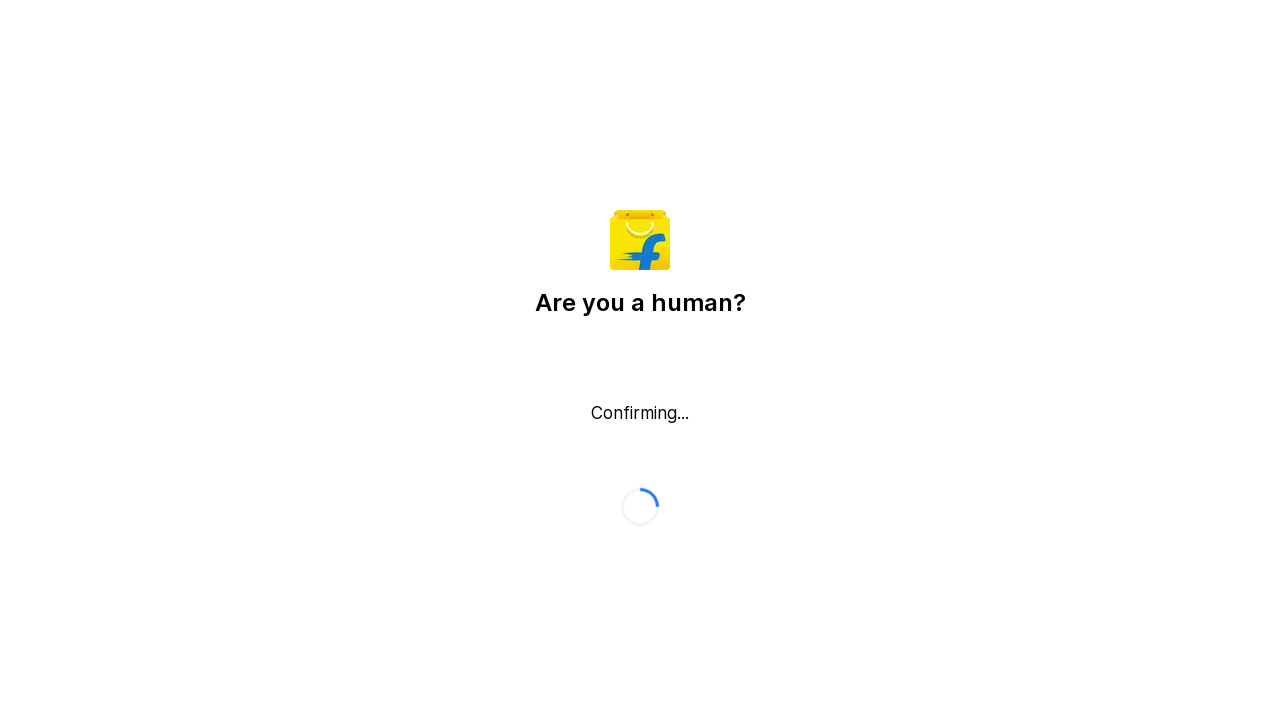

Retrieved current URL: https://www.flipkart.com/
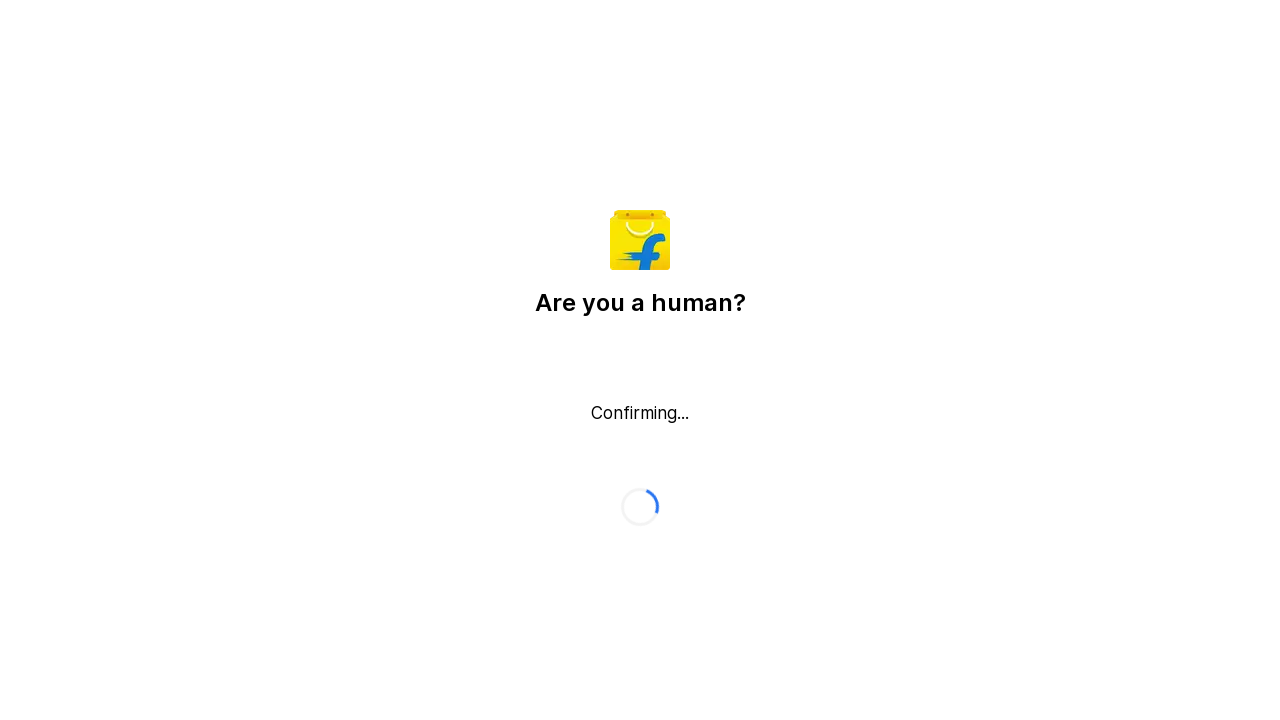

URL verification passed - 'flipkart' found in 'https://www.flipkart.com/'
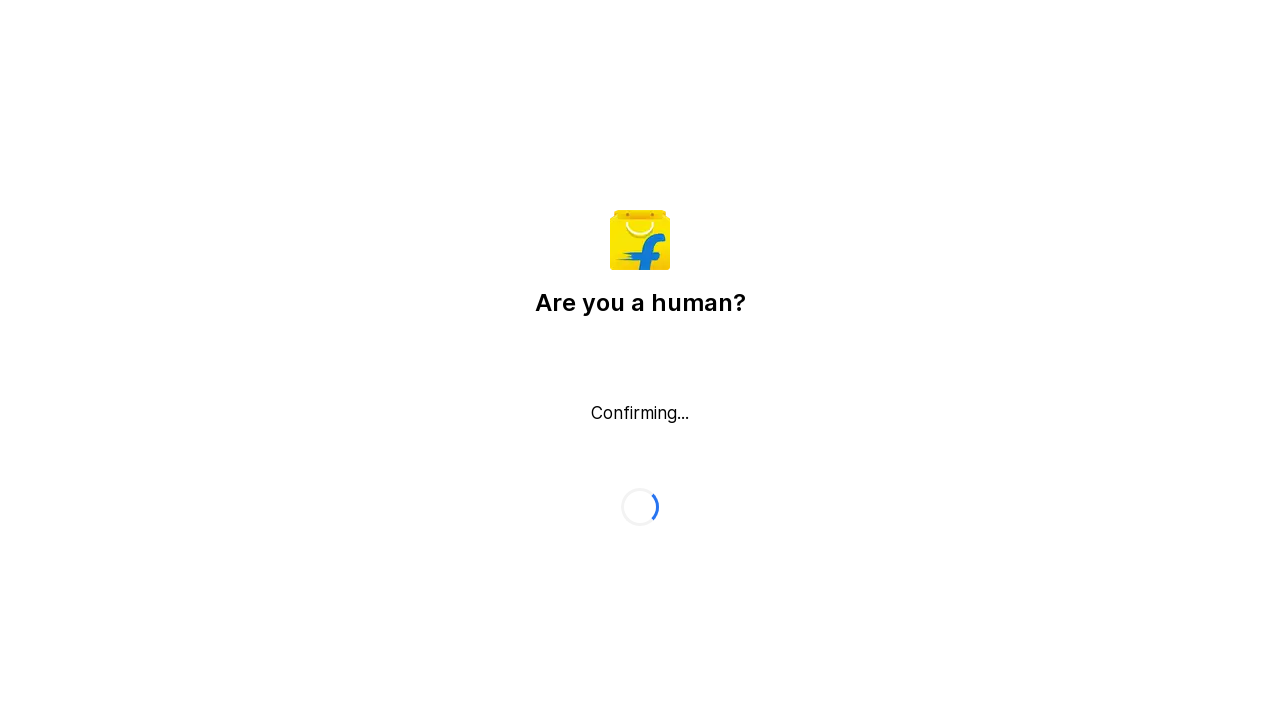

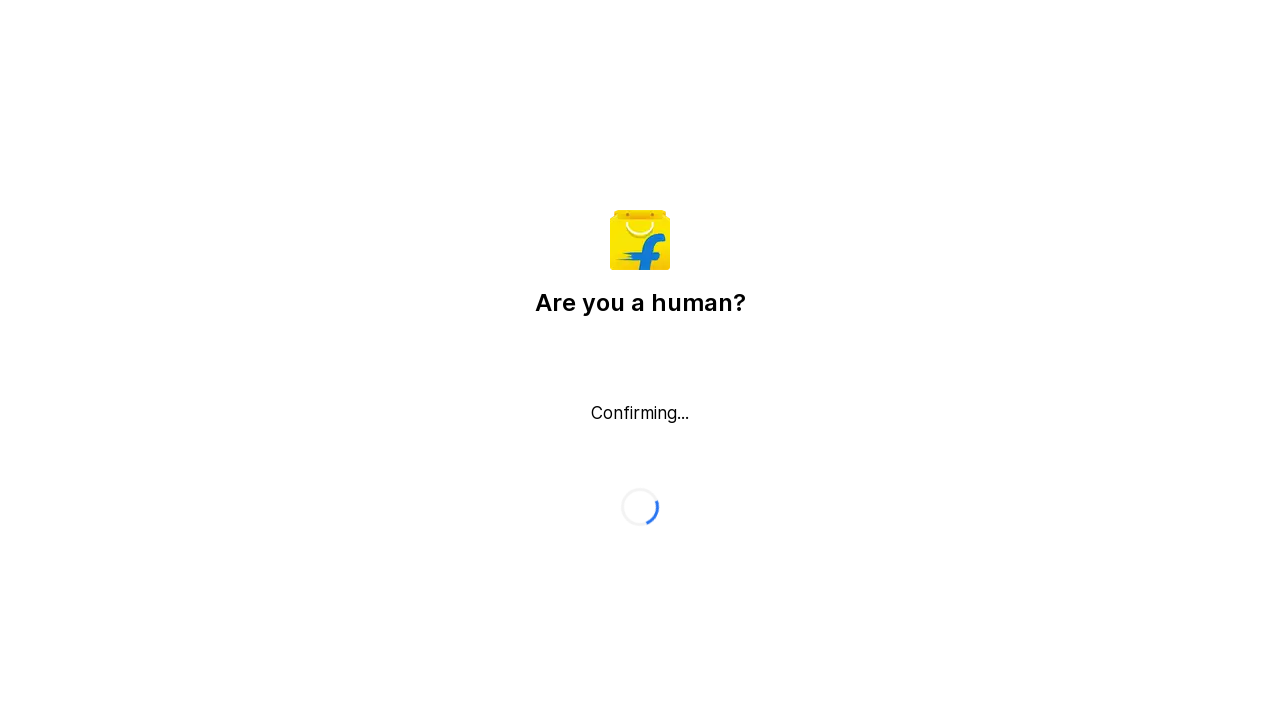